Tests that clicking "Clear completed" removes all completed items from the list.

Starting URL: https://demo.playwright.dev/todomvc

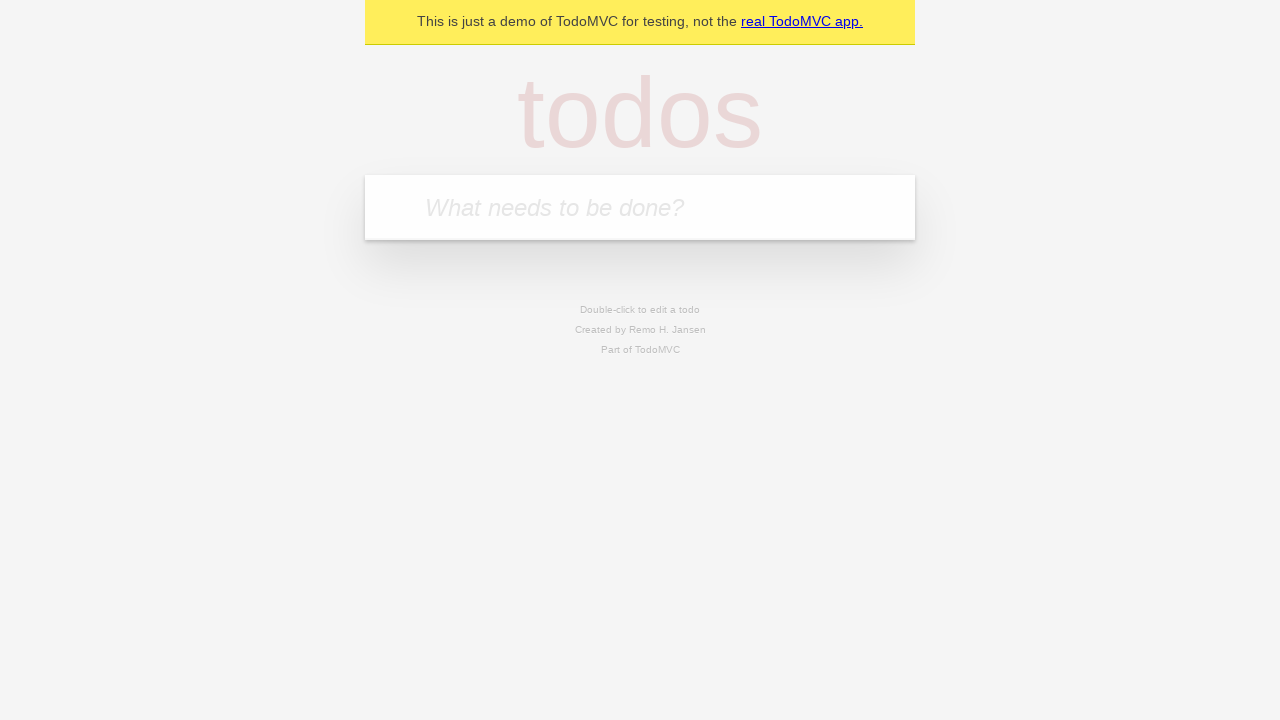

Filled todo input with 'buy some cheese' on internal:attr=[placeholder="What needs to be done?"i]
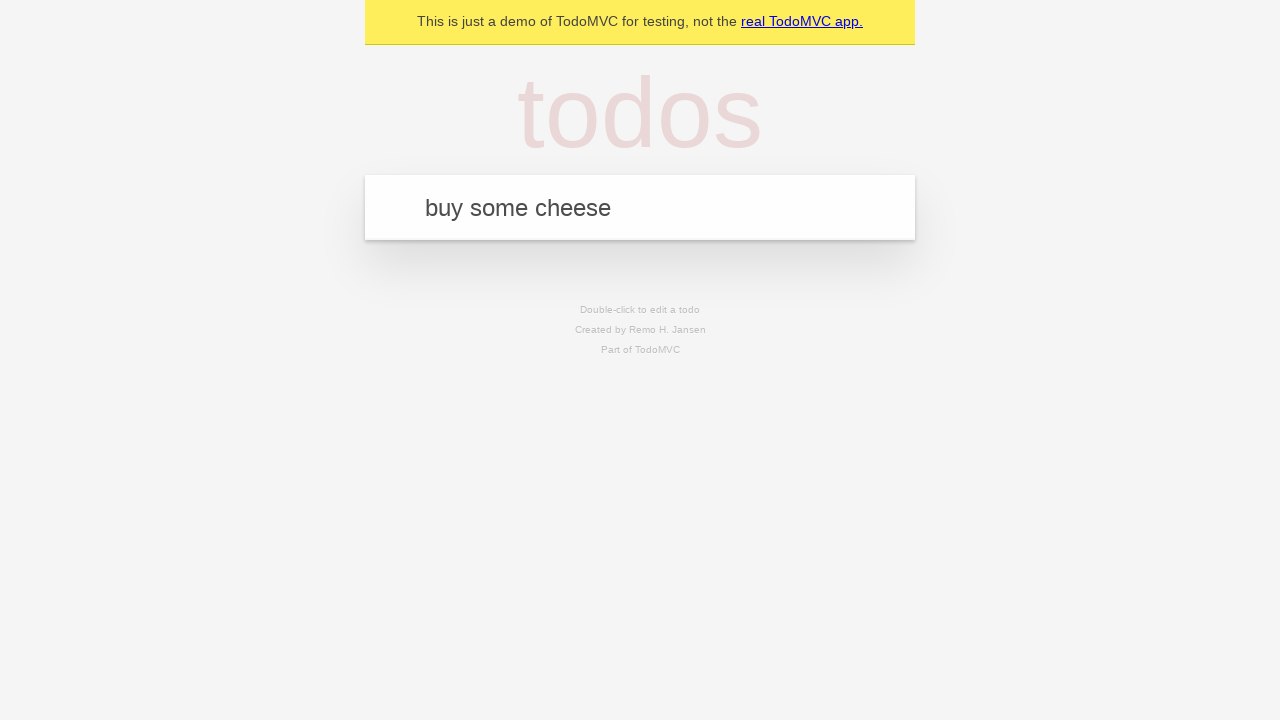

Pressed Enter to add first todo on internal:attr=[placeholder="What needs to be done?"i]
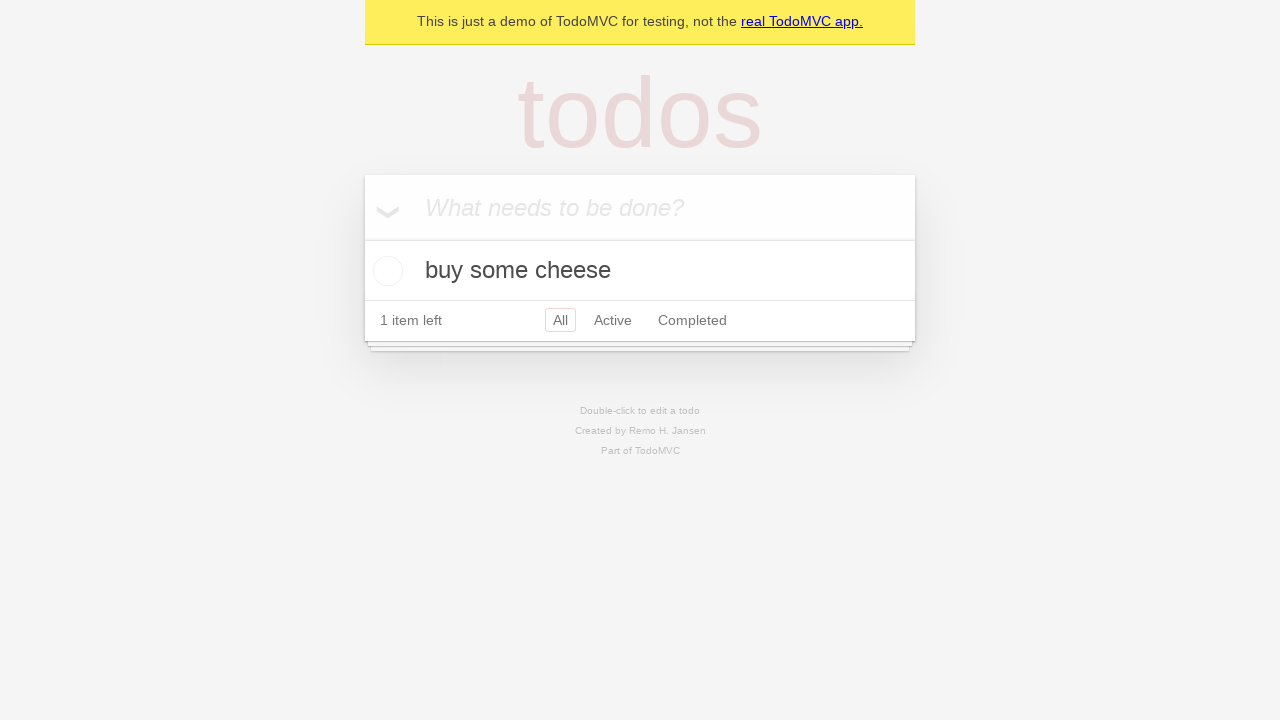

Filled todo input with 'feed the cat' on internal:attr=[placeholder="What needs to be done?"i]
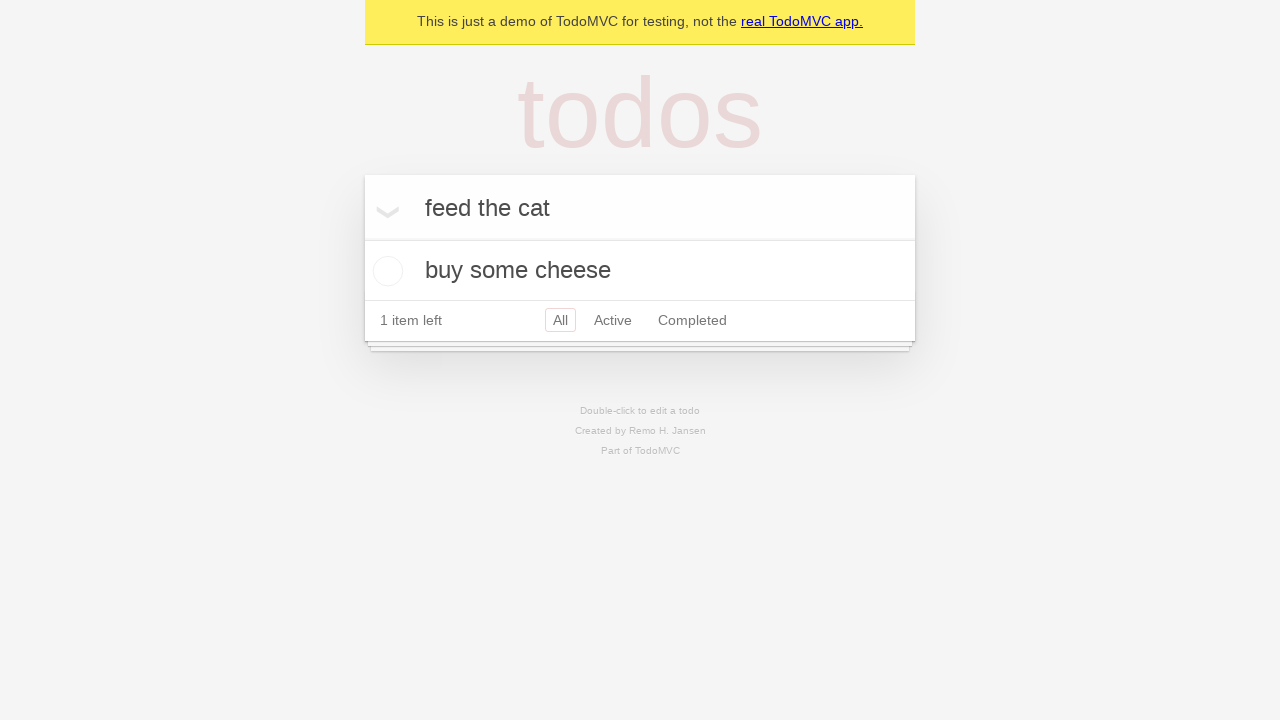

Pressed Enter to add second todo on internal:attr=[placeholder="What needs to be done?"i]
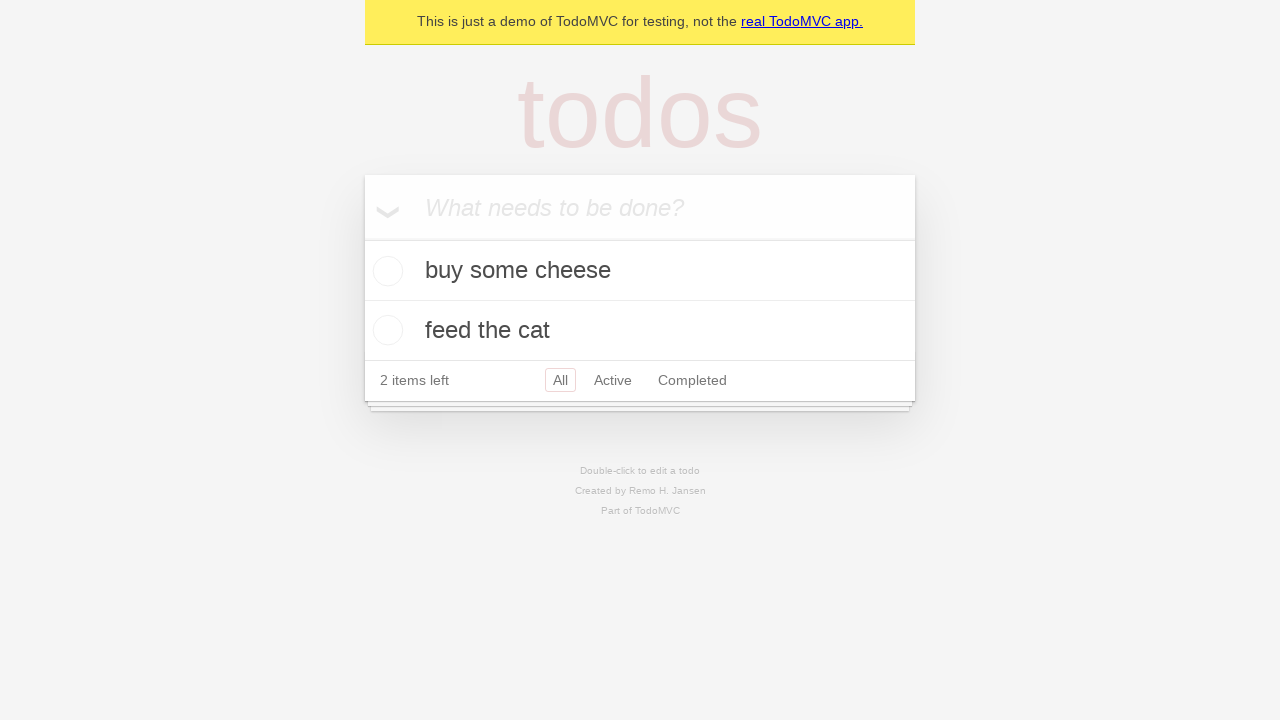

Filled todo input with 'book a doctors appointment' on internal:attr=[placeholder="What needs to be done?"i]
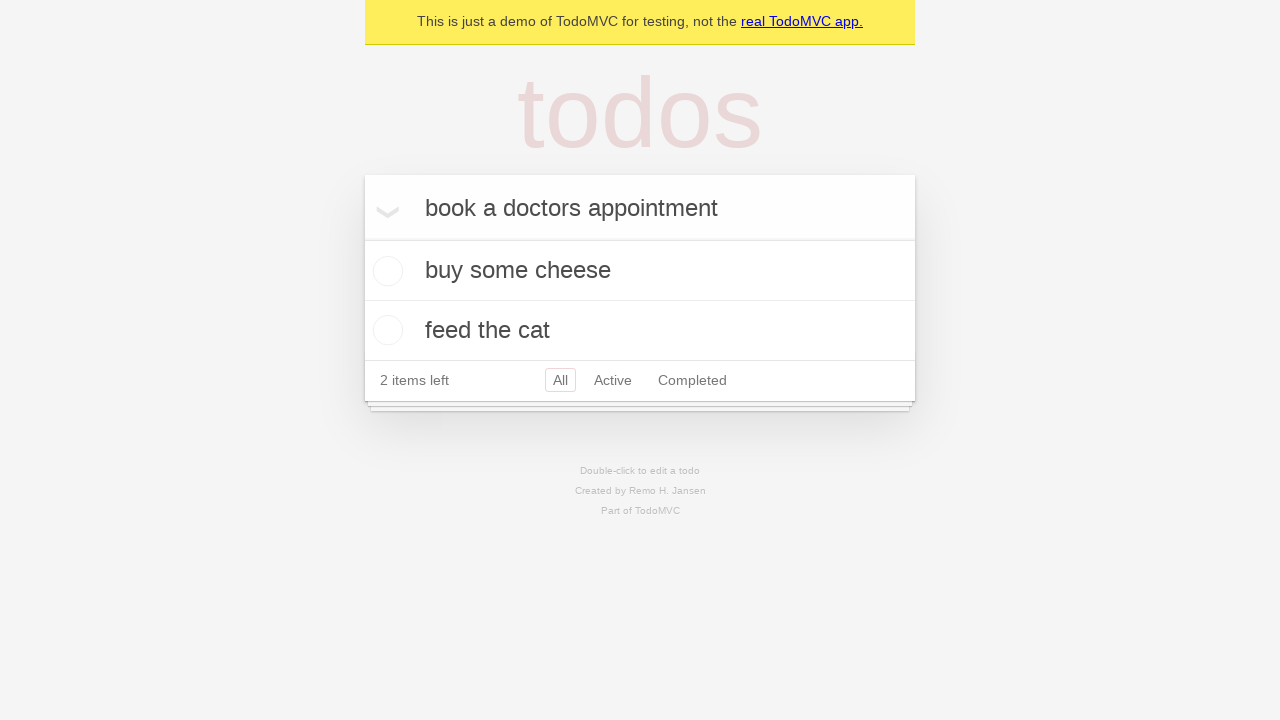

Pressed Enter to add third todo on internal:attr=[placeholder="What needs to be done?"i]
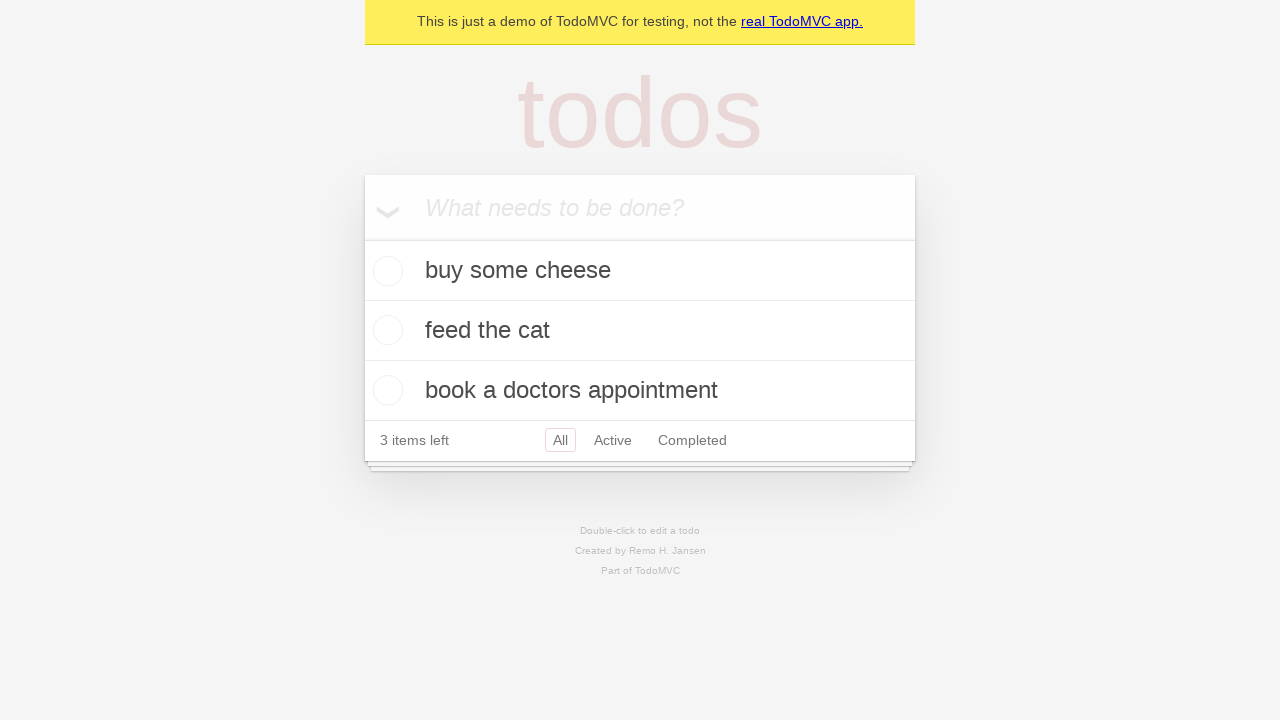

Checked the second todo item checkbox to mark as complete at (385, 330) on internal:testid=[data-testid="todo-item"s] >> nth=1 >> internal:role=checkbox
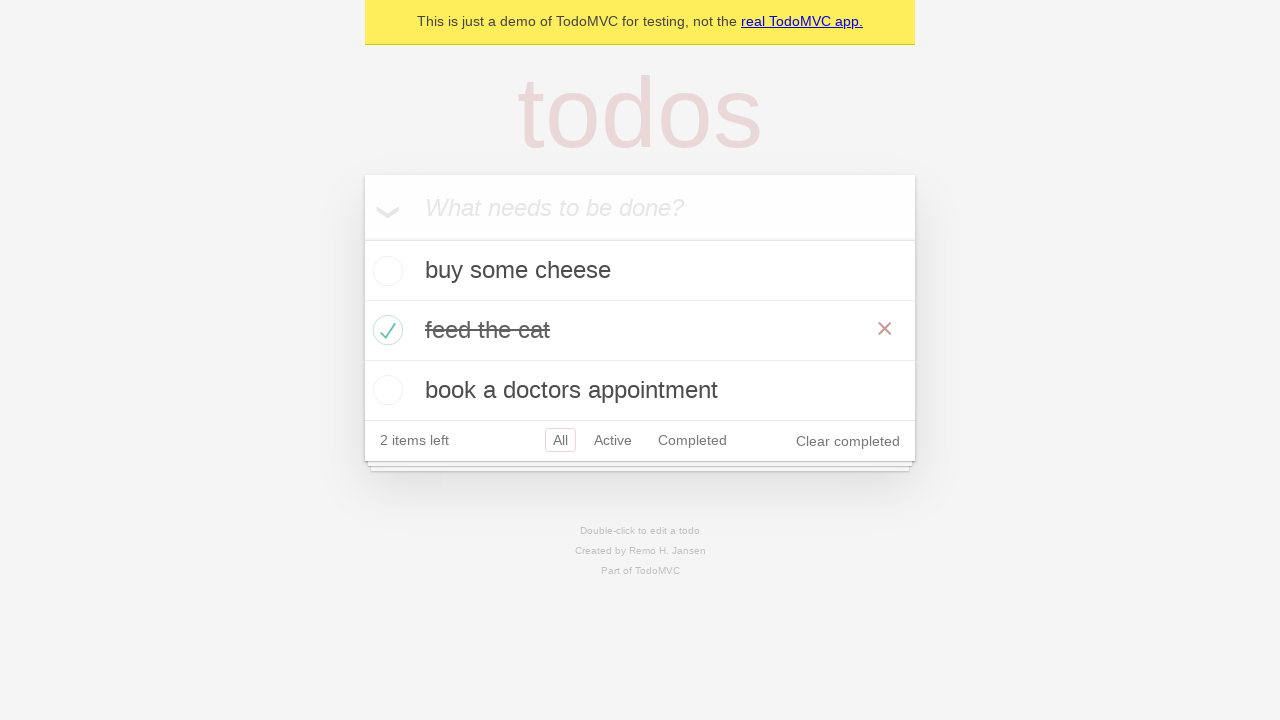

Clicked 'Clear completed' button to remove completed items at (848, 441) on internal:role=button[name="Clear completed"i]
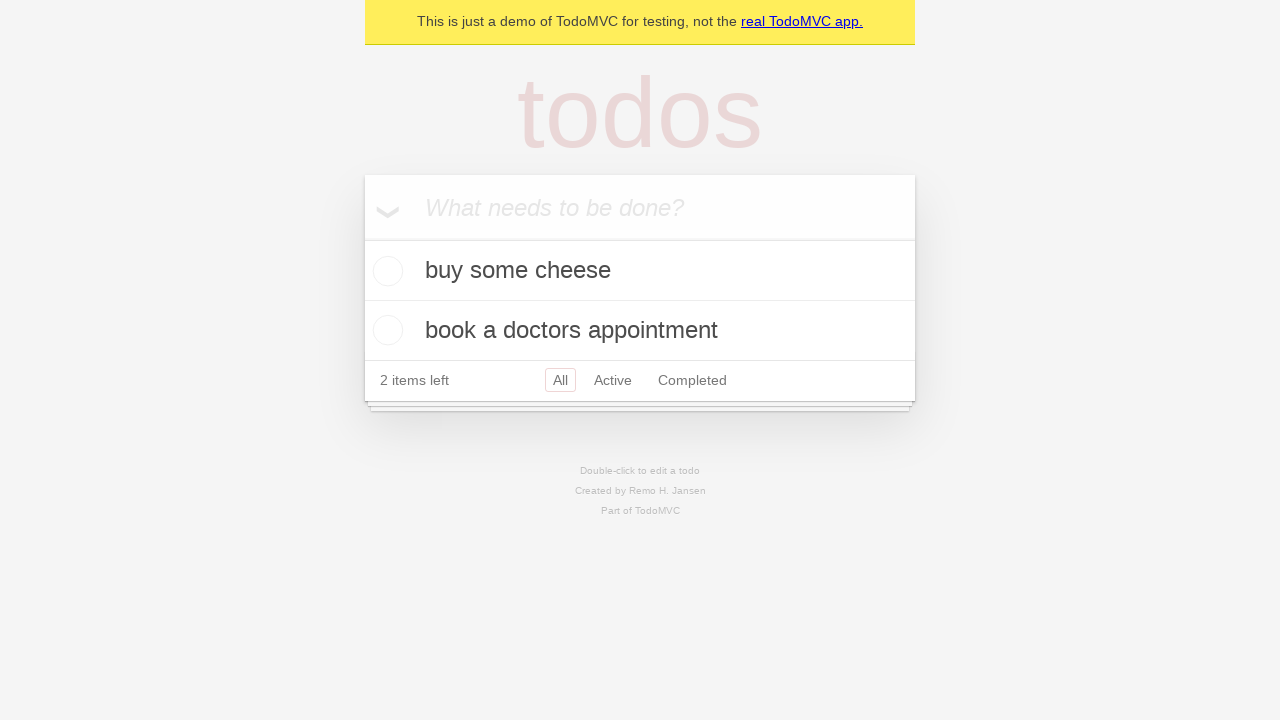

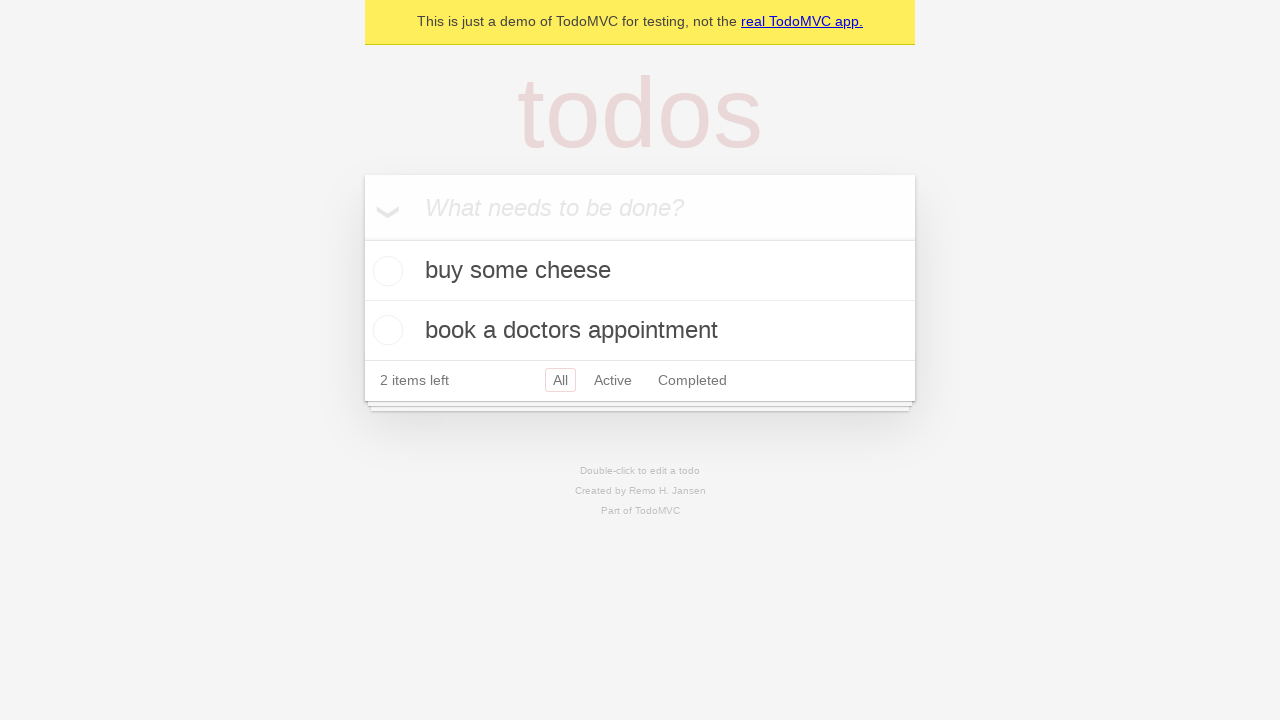